Tests an e-commerce site by searching for products, verifying search results, and adding items to cart based on product names

Starting URL: https://rahulshettyacademy.com/seleniumPractise/#/

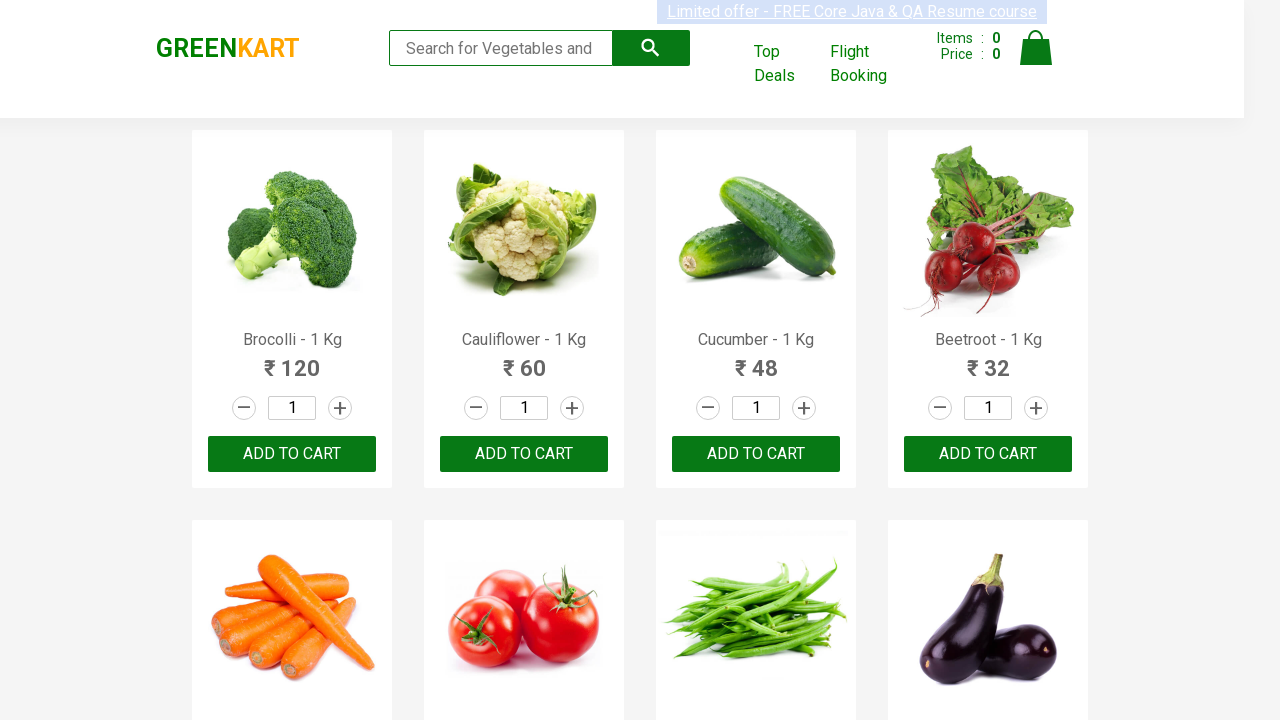

Filled search keyword field with 'ca' on .search-keyword
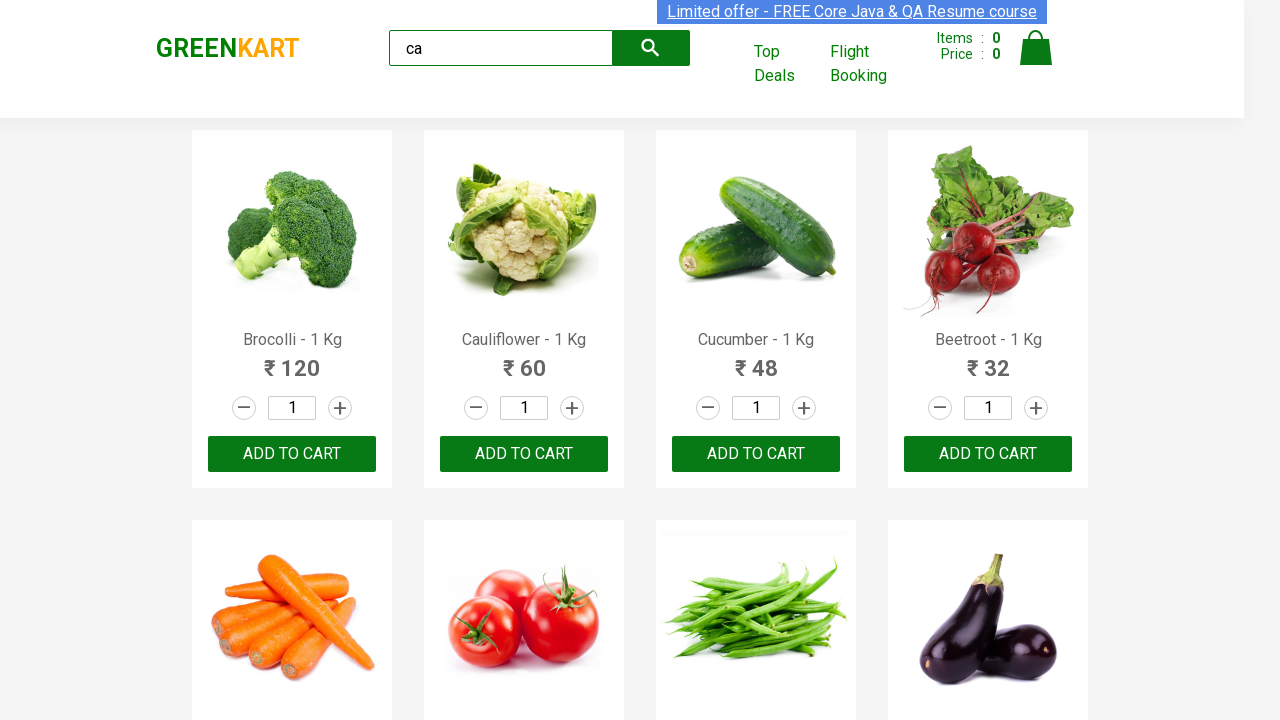

Waited 2 seconds for products to be filtered
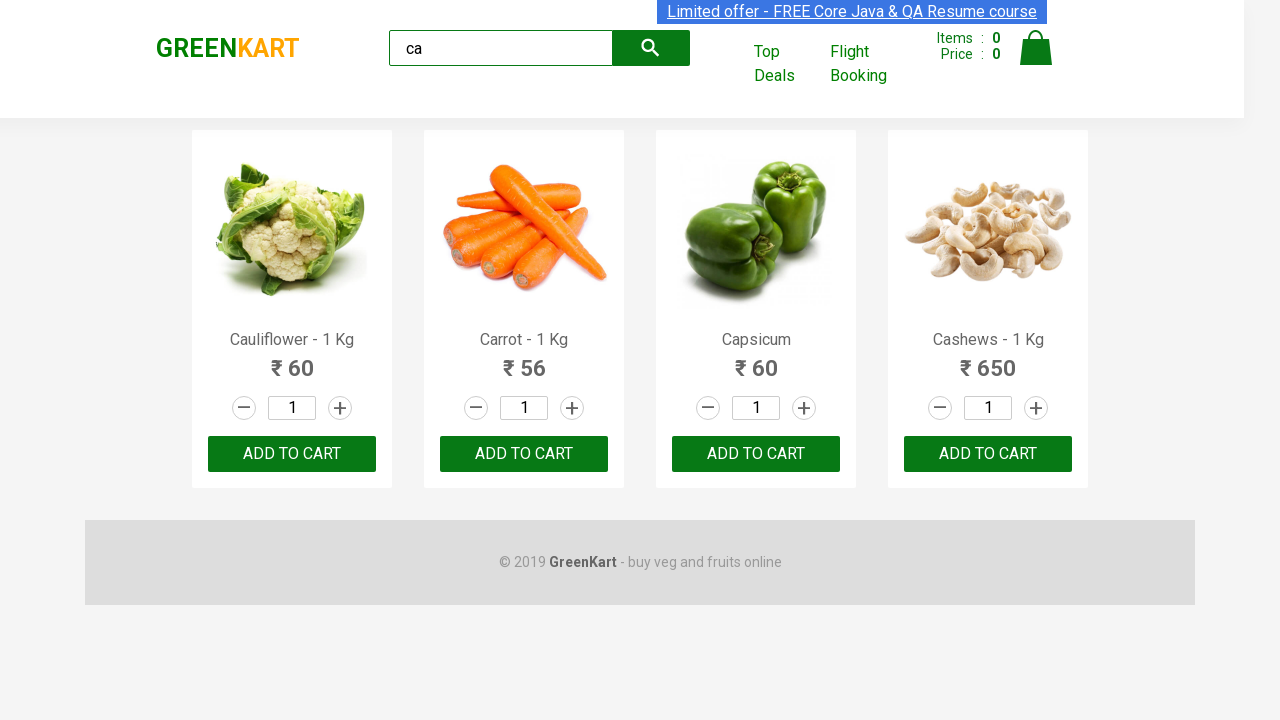

Verified that 4 products are visible in search results
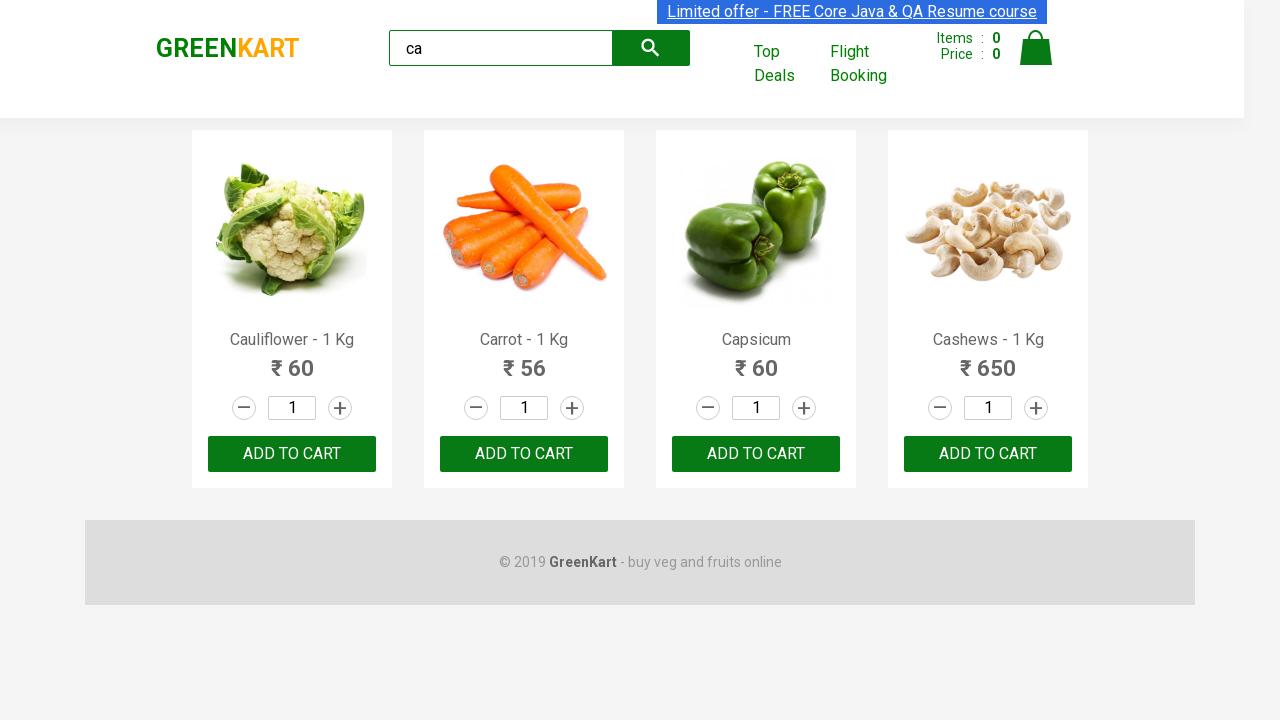

Clicked 'ADD TO CART' button for the third product at (756, 454) on .products .product >> nth=2 >> internal:text="ADD TO CART"i
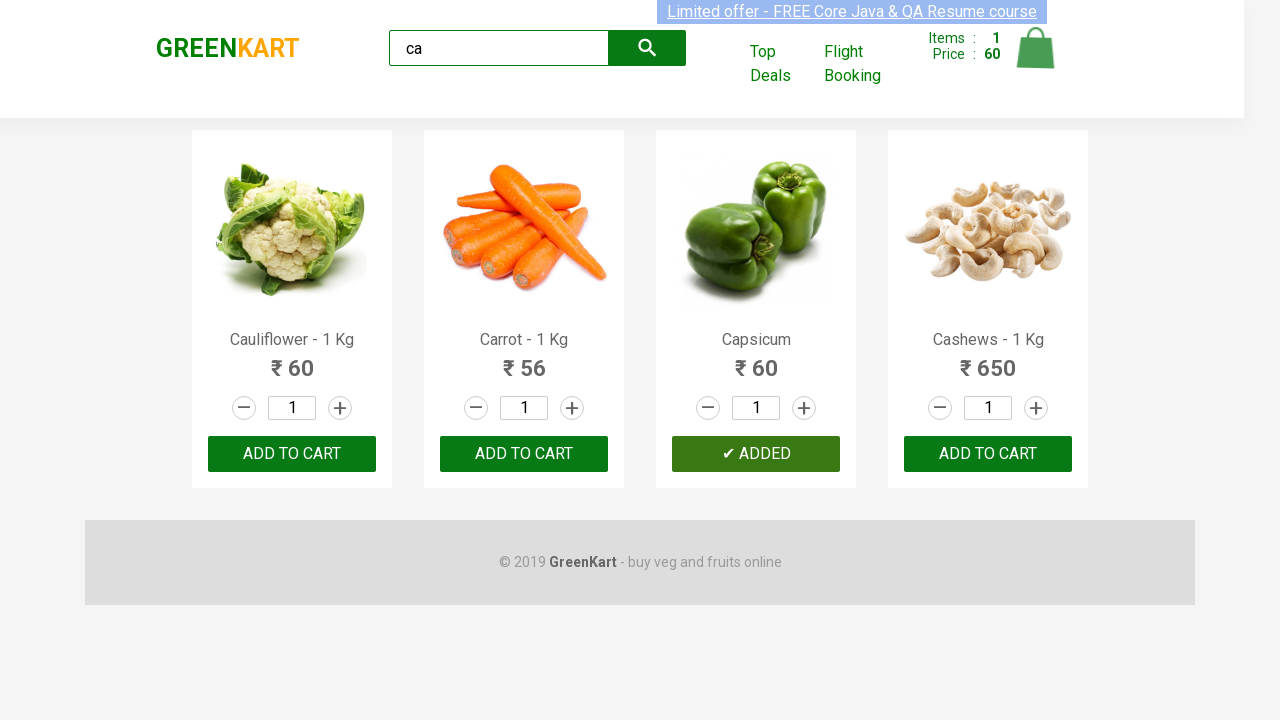

Found and clicked 'ADD TO CART' for Cashews product at (988, 454) on .products .product >> nth=3 >> button
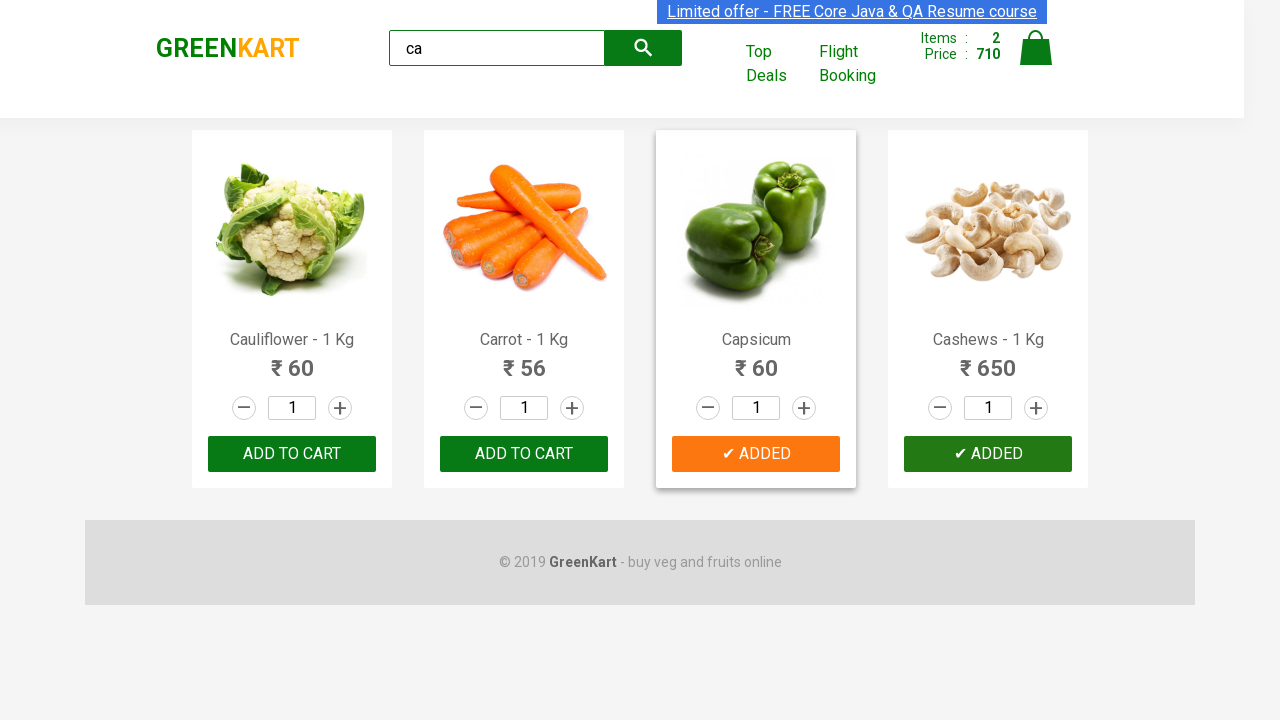

Verified that brand text equals 'GREENKART'
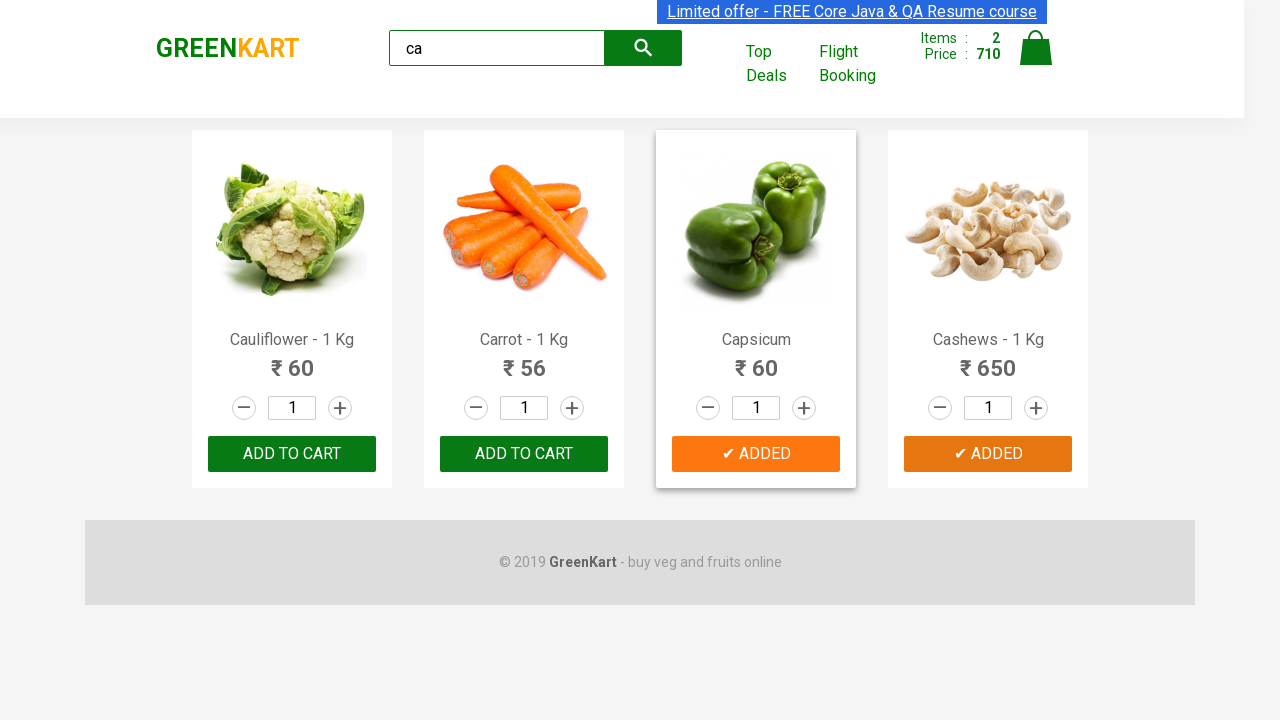

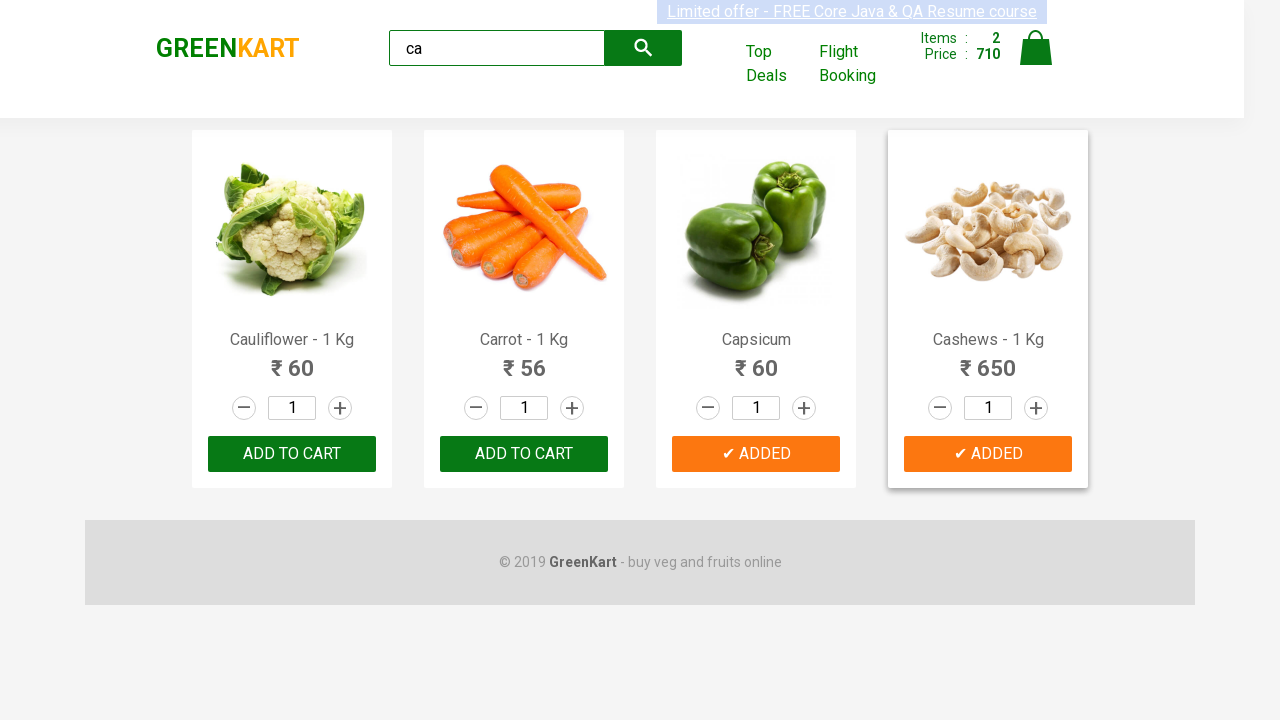